Demonstrates JavaScript executor usage by filling a name input field and clicking a radio button on a test automation practice page

Starting URL: https://testautomationpractice.blogspot.com

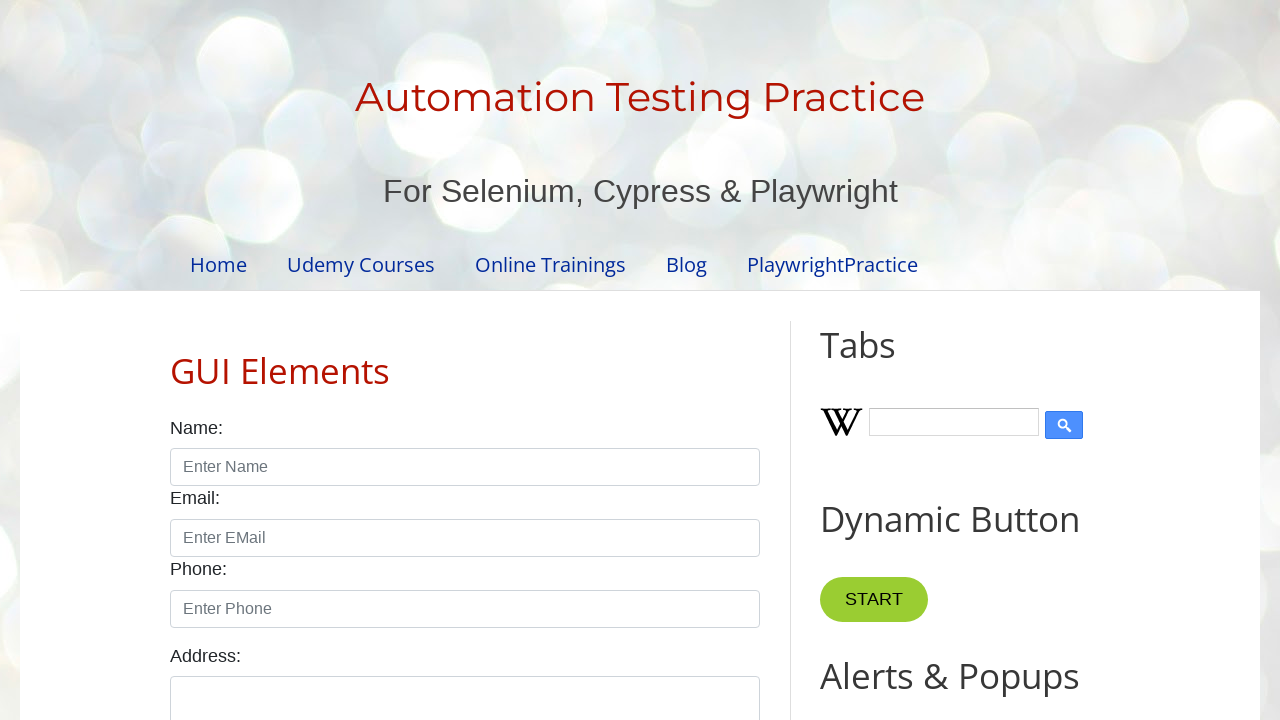

Filled name input field with 'john' using JavaScript executor
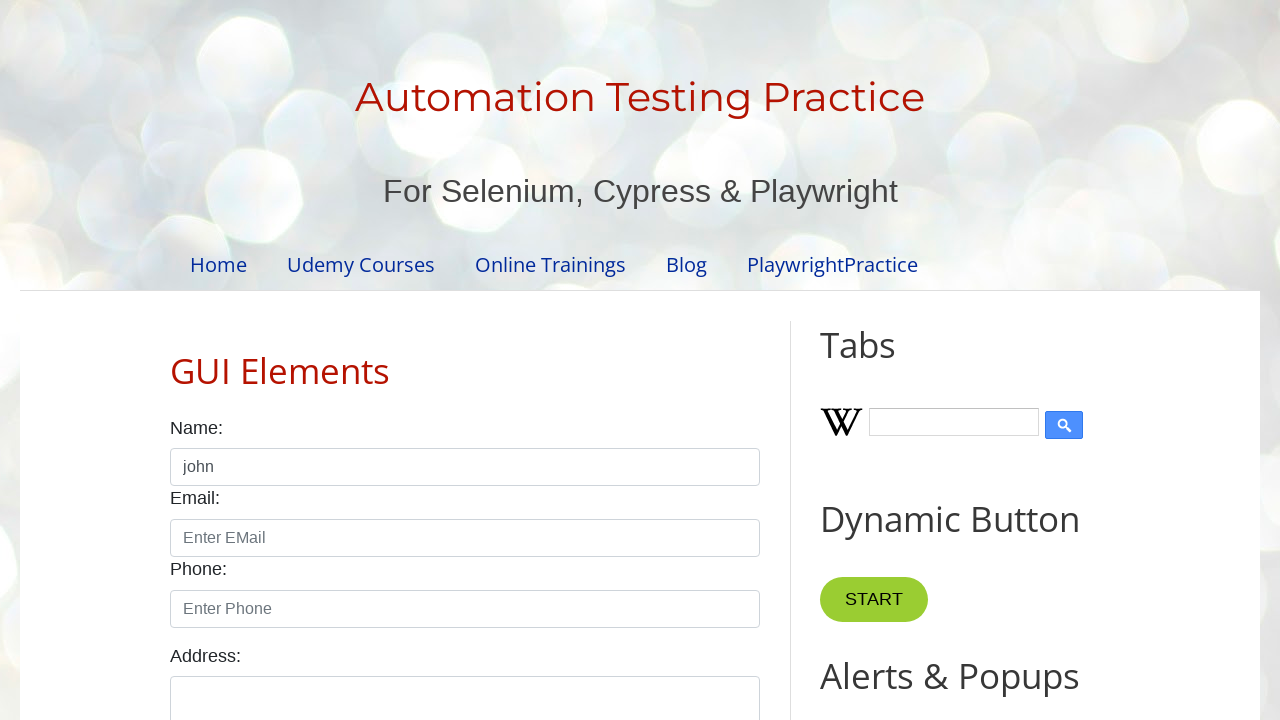

Clicked male radio button using JavaScript executor
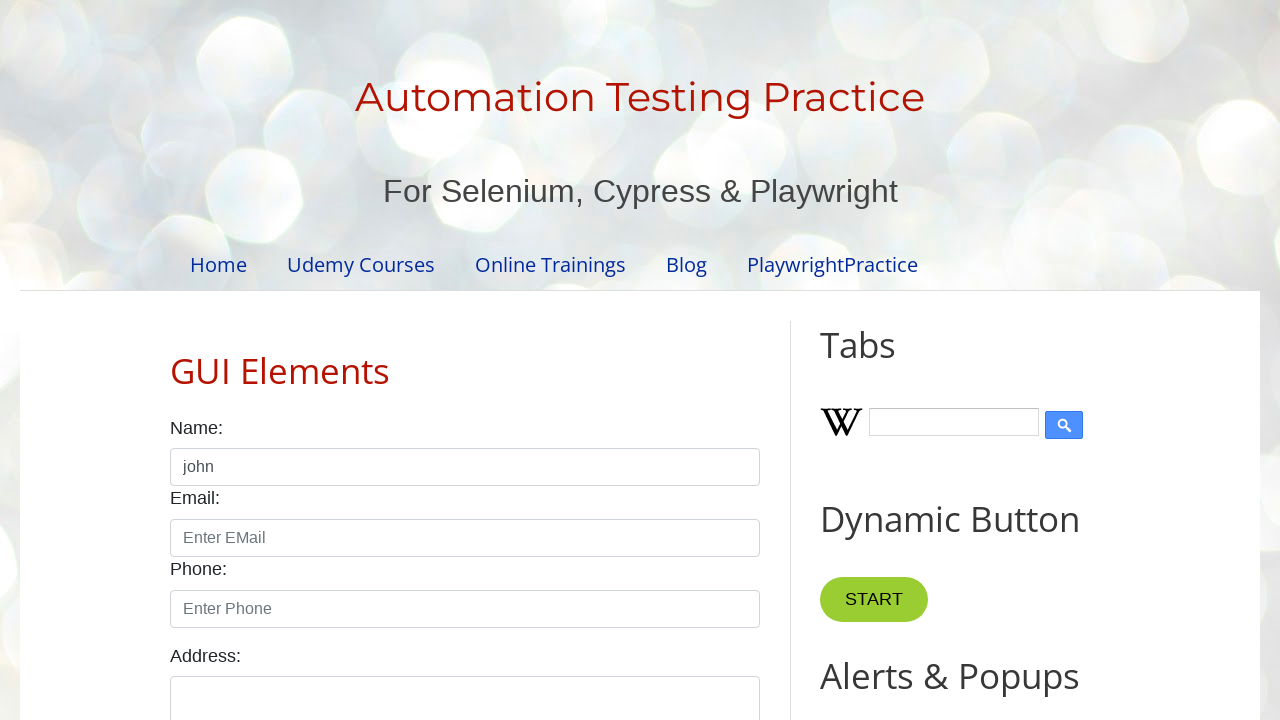

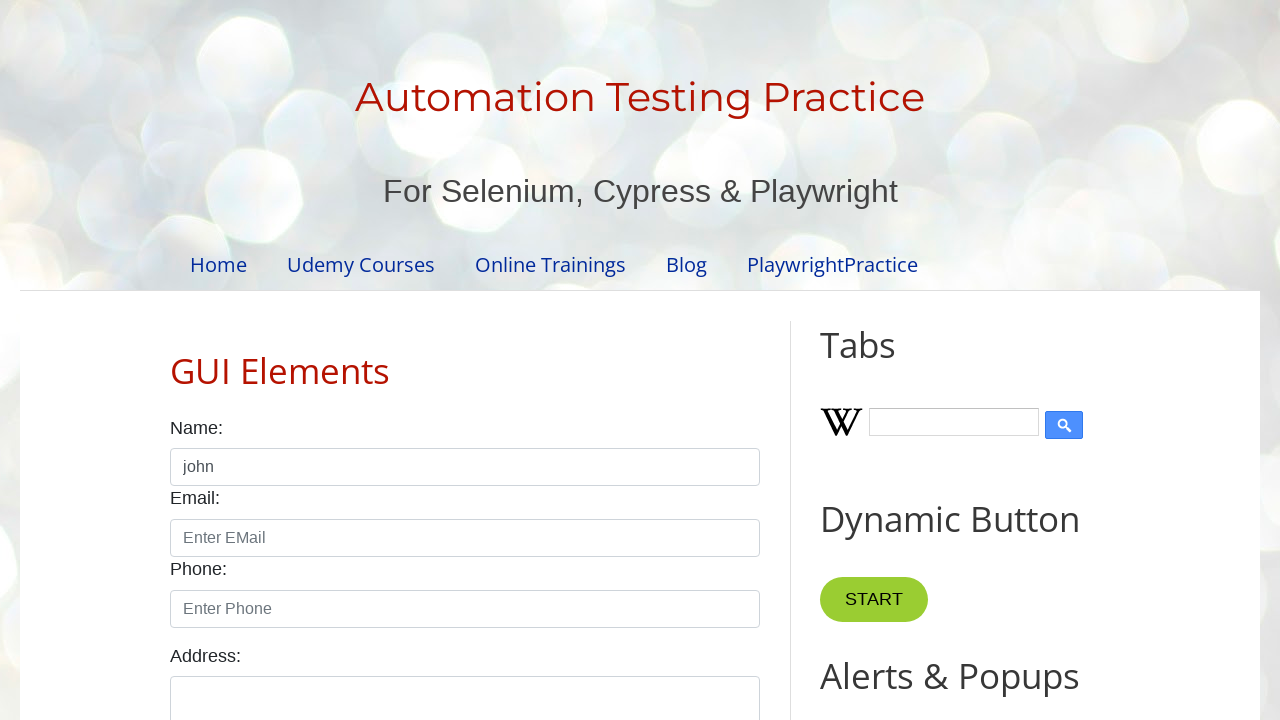